Tests the context click (right-click) action on the Downloads link on the Selenium website homepage

Starting URL: https://selenium.dev

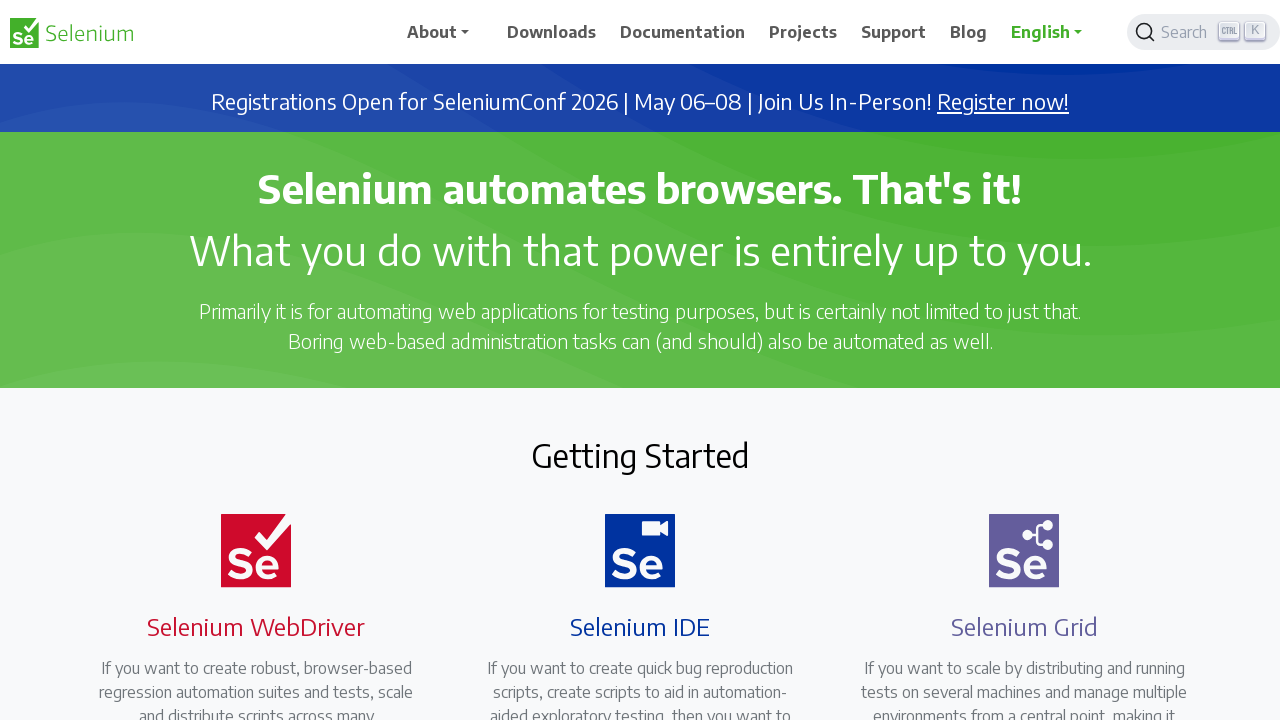

Downloads link became visible on Selenium homepage
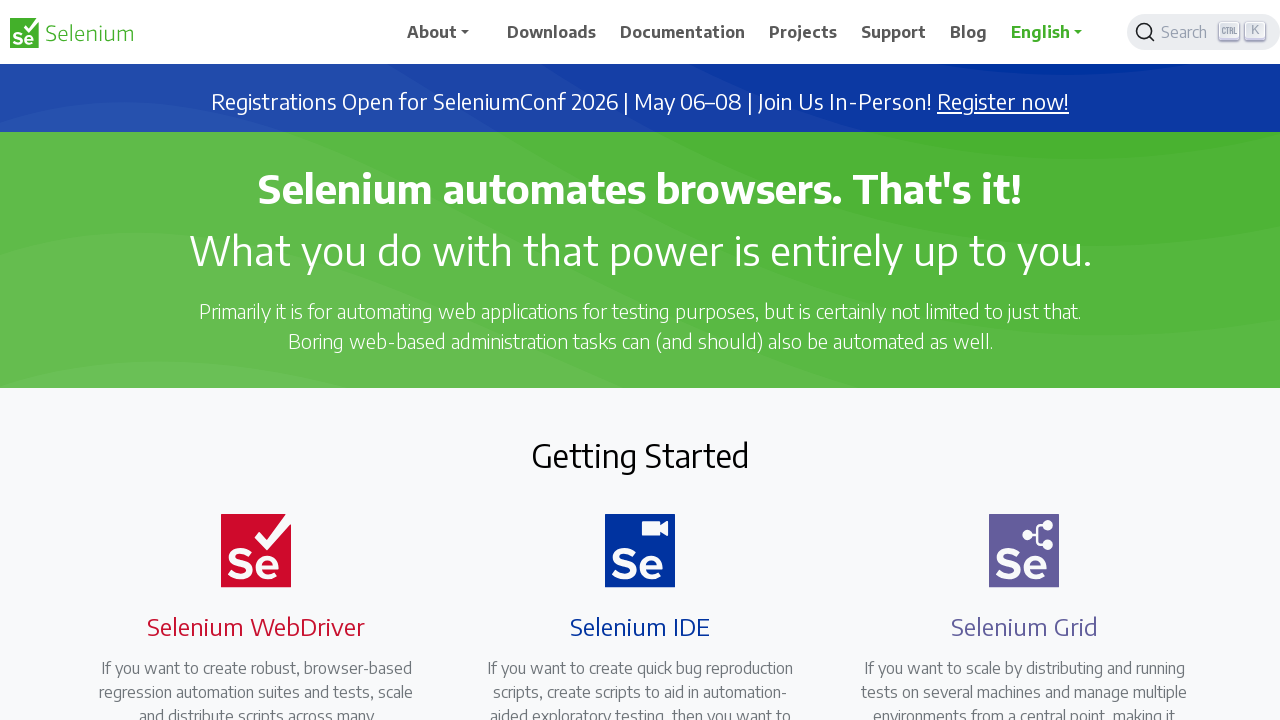

Performed context click (right-click) on Downloads link at (552, 32) on xpath=//span[text()='Downloads']
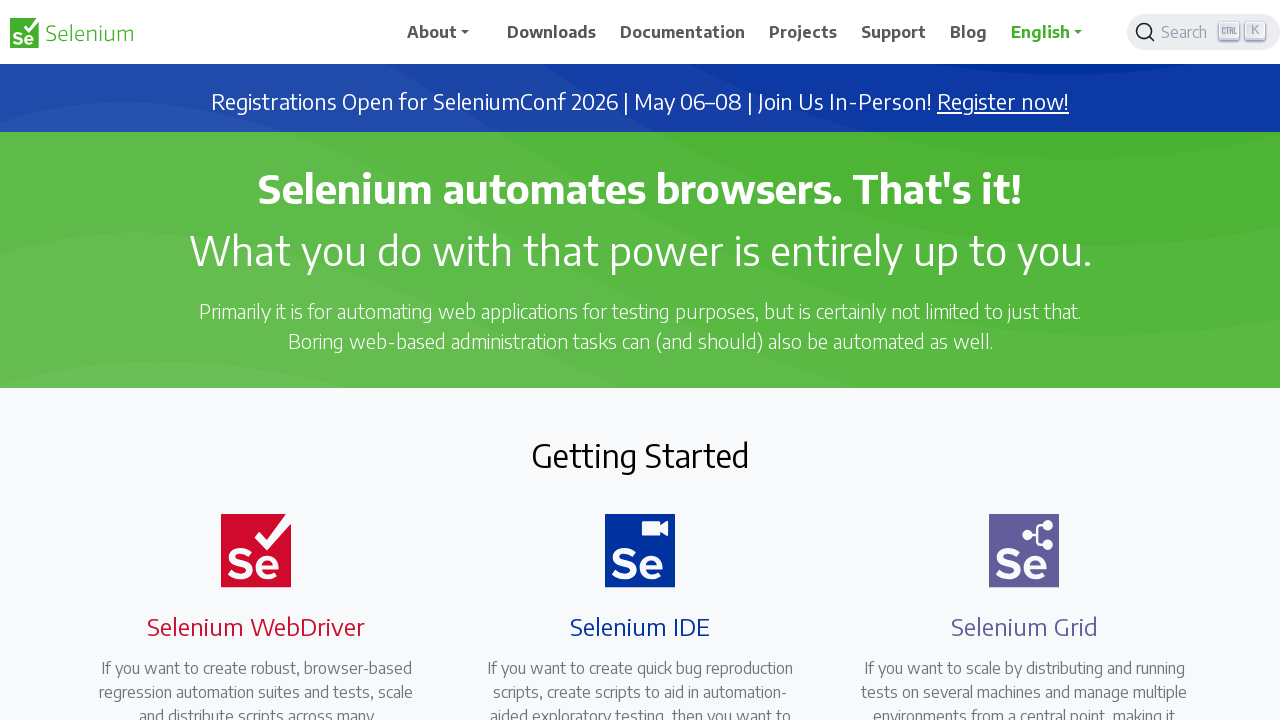

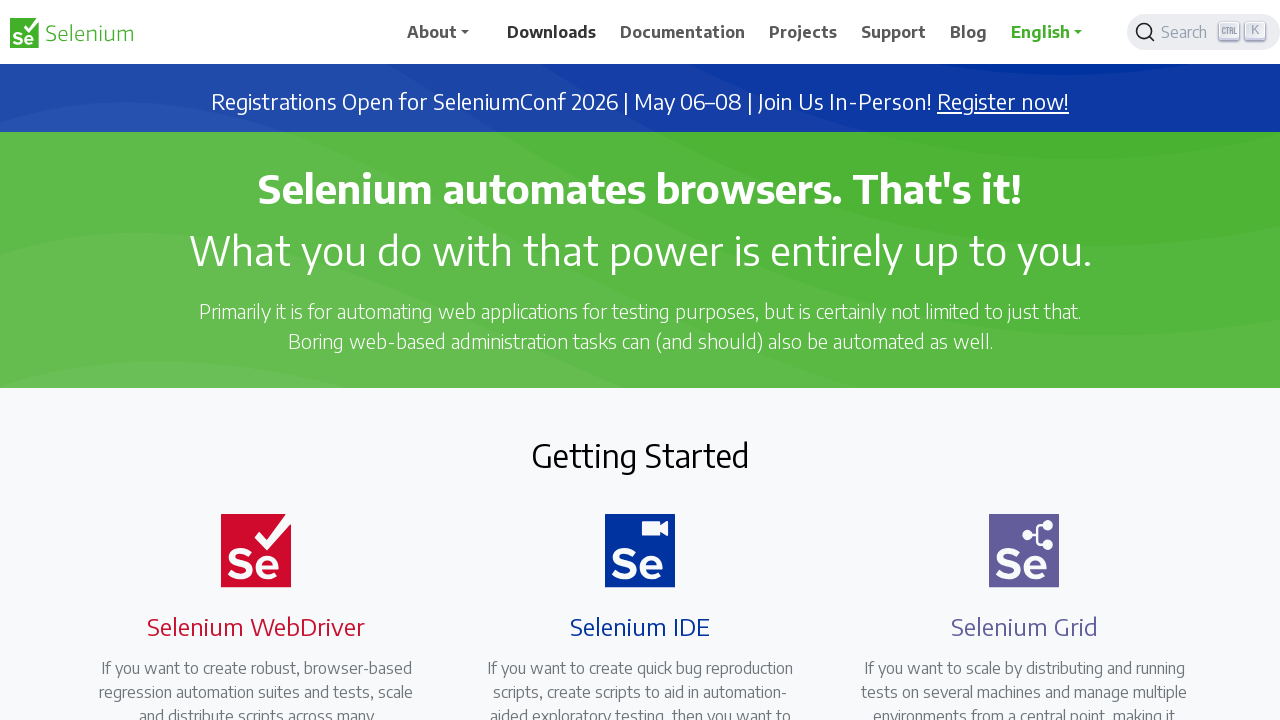